Tests that edits are saved when the input loses focus (blur event)

Starting URL: https://demo.playwright.dev/todomvc

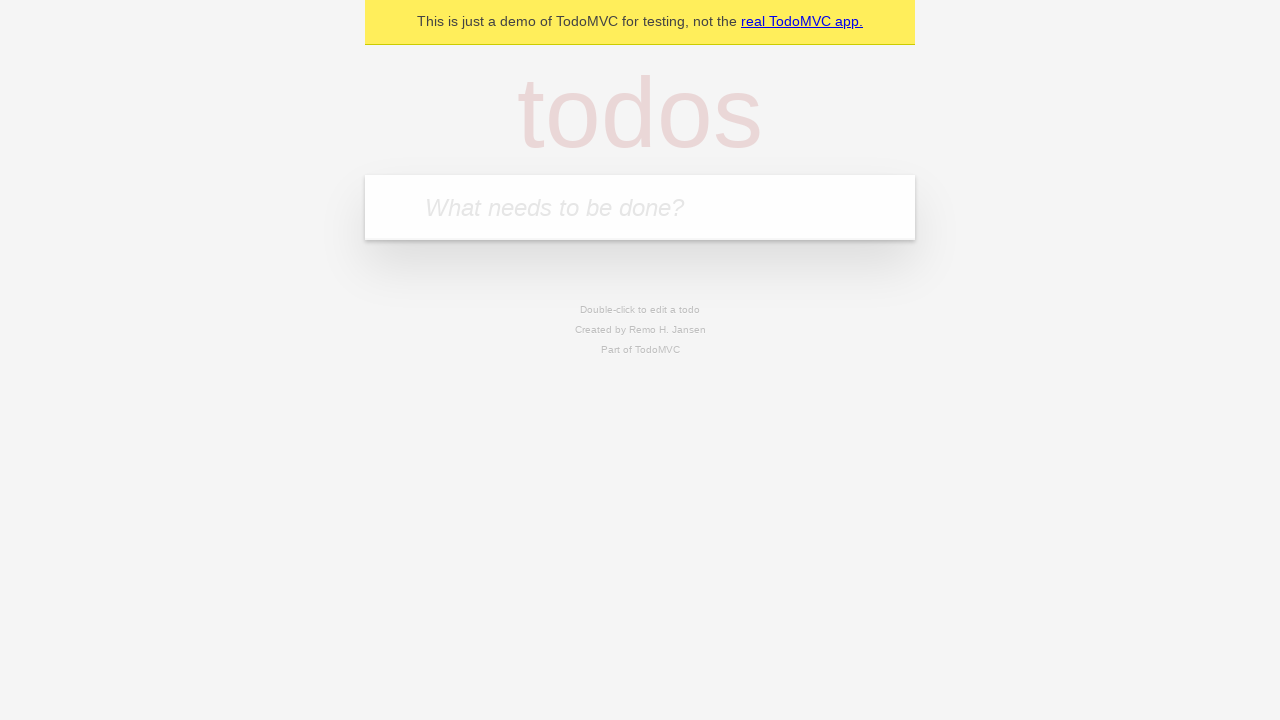

Filled new todo input with 'buy some cheese' on internal:attr=[placeholder="What needs to be done?"i]
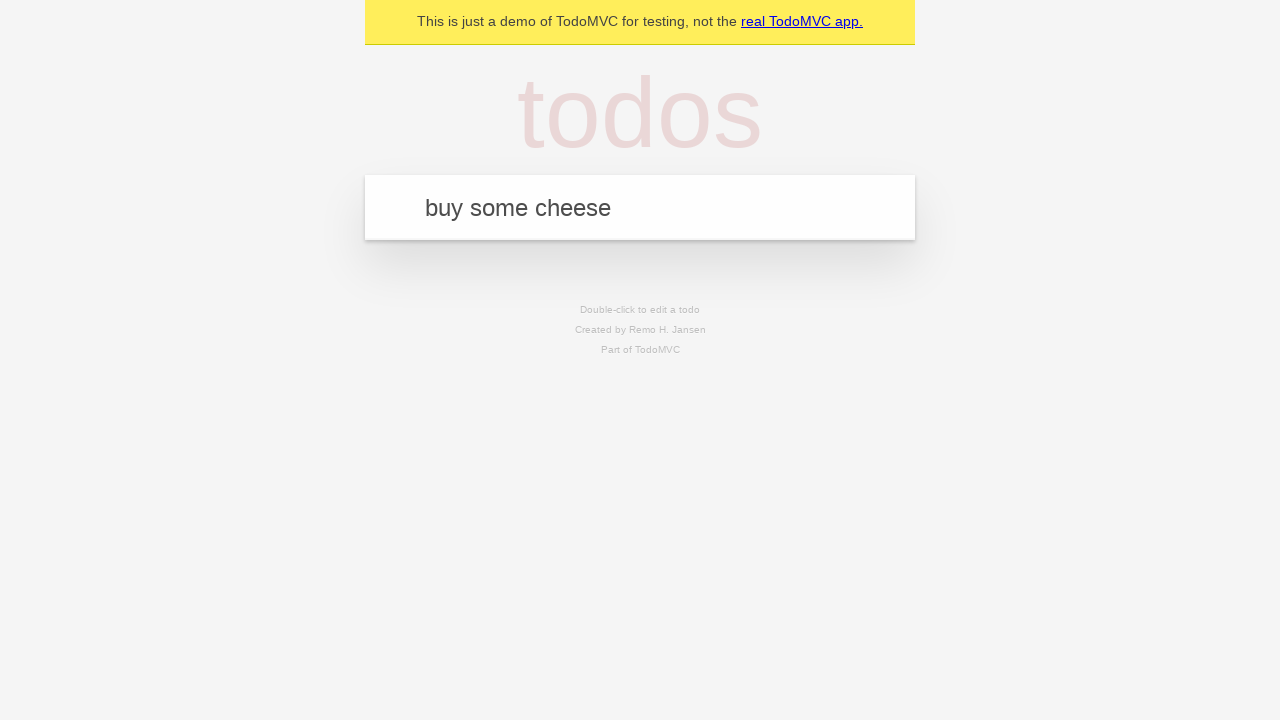

Pressed Enter to create todo 'buy some cheese' on internal:attr=[placeholder="What needs to be done?"i]
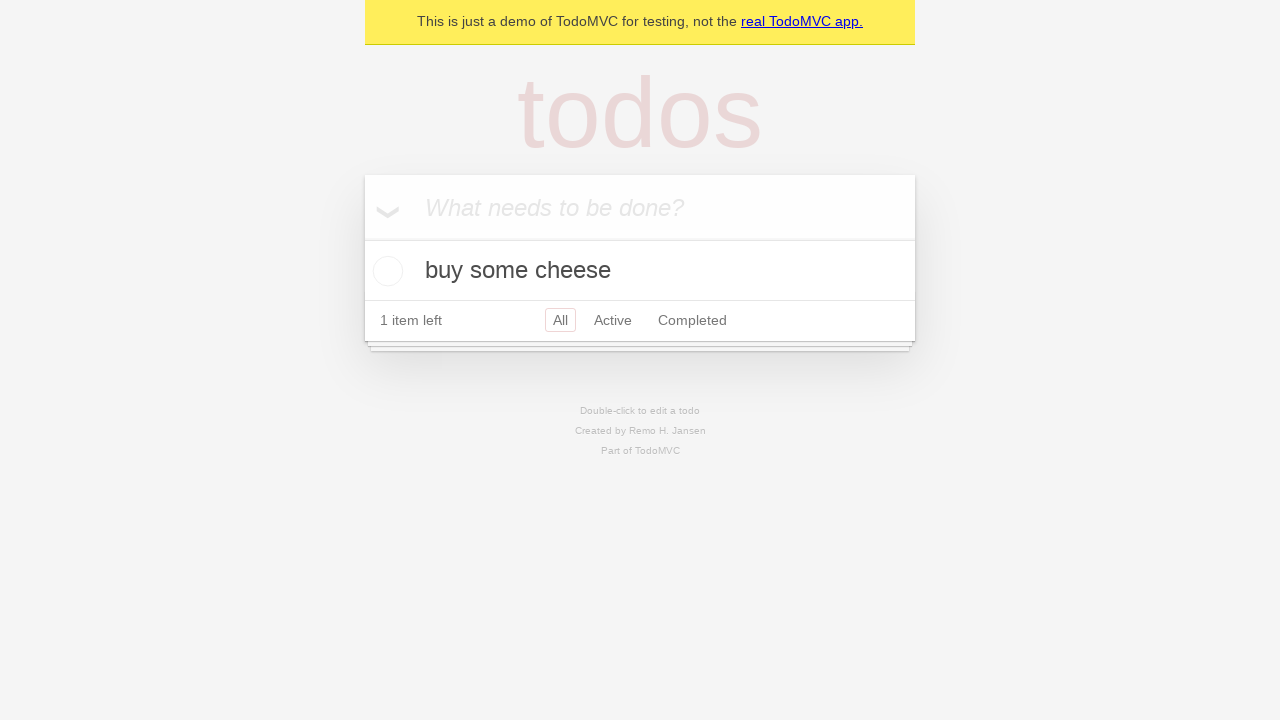

Filled new todo input with 'feed the cat' on internal:attr=[placeholder="What needs to be done?"i]
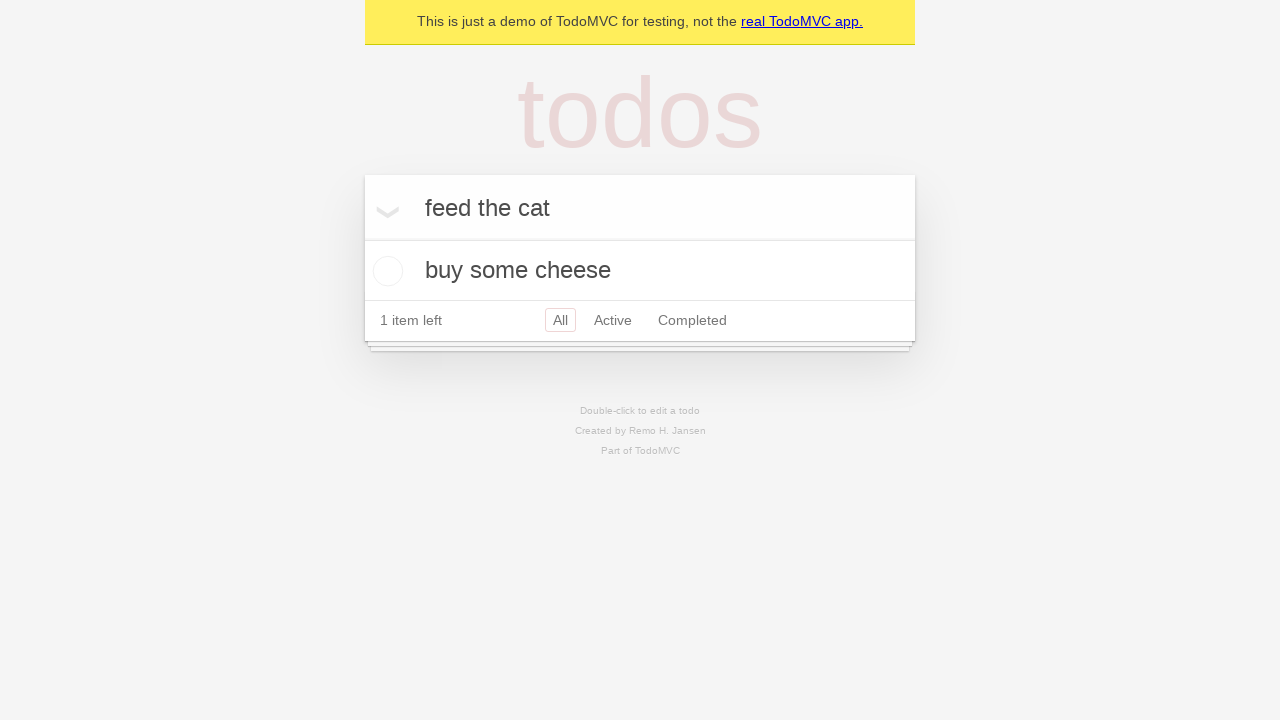

Pressed Enter to create todo 'feed the cat' on internal:attr=[placeholder="What needs to be done?"i]
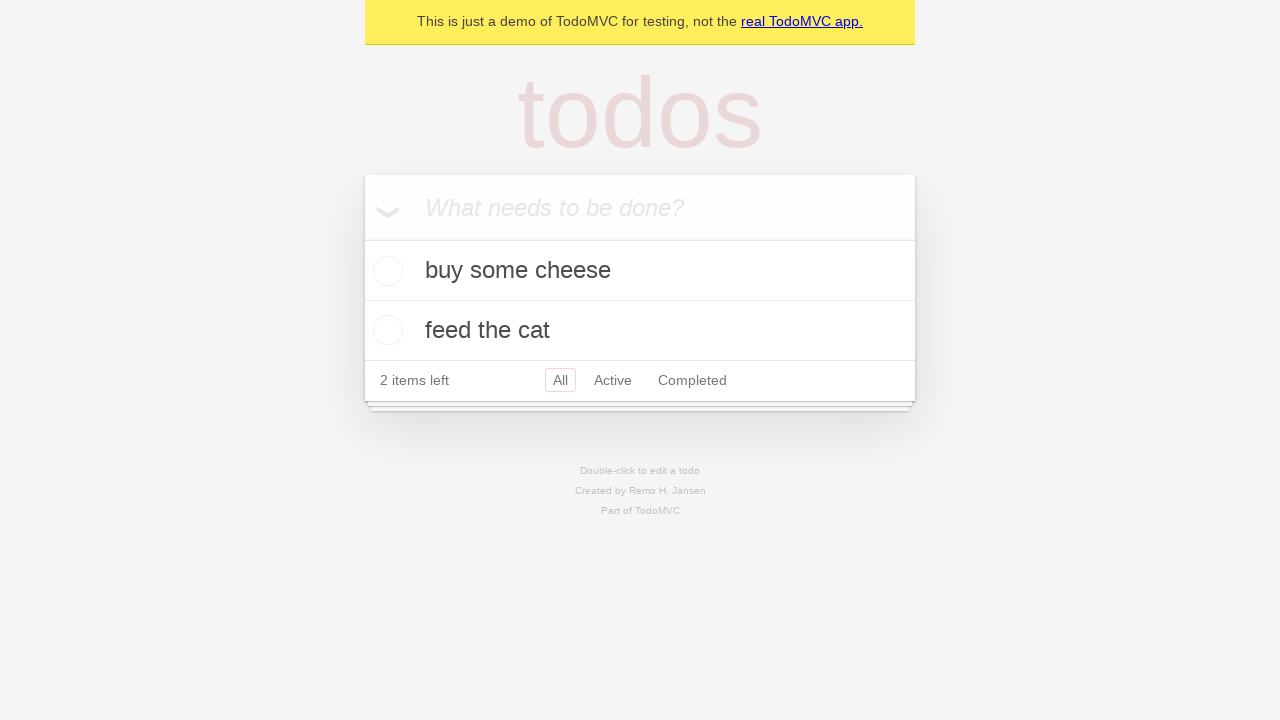

Filled new todo input with 'book a doctors appointment' on internal:attr=[placeholder="What needs to be done?"i]
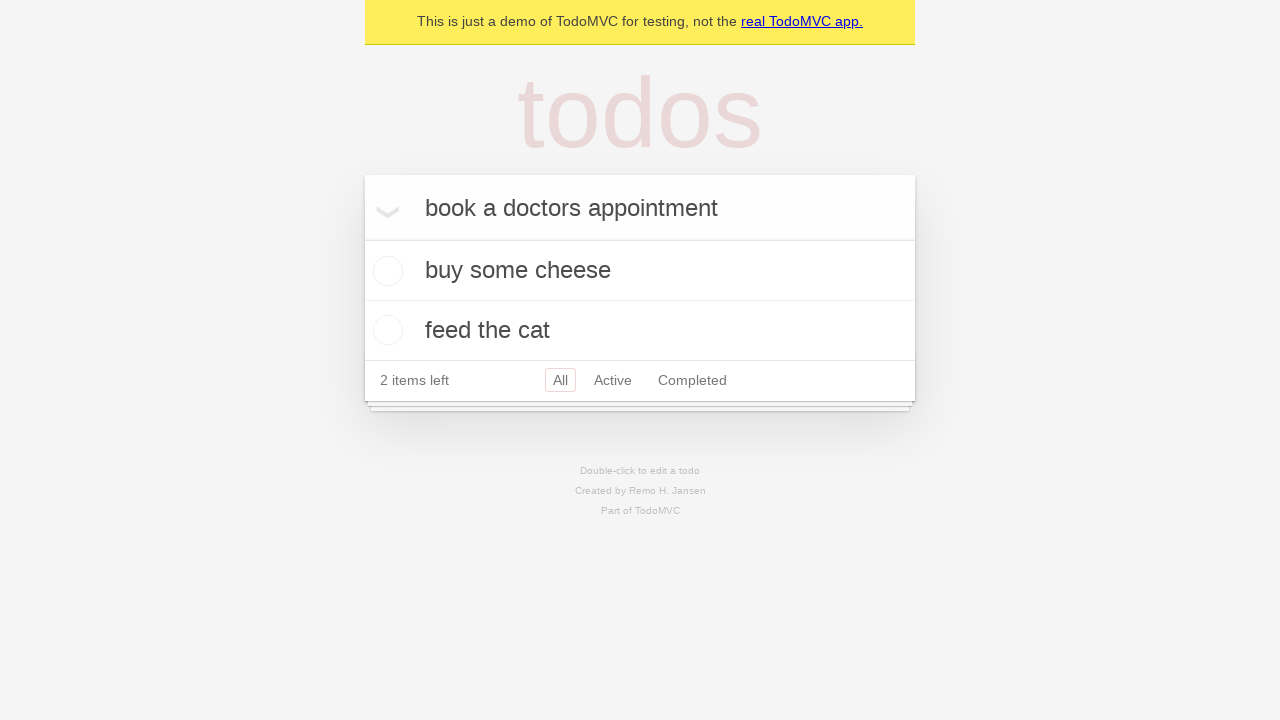

Pressed Enter to create todo 'book a doctors appointment' on internal:attr=[placeholder="What needs to be done?"i]
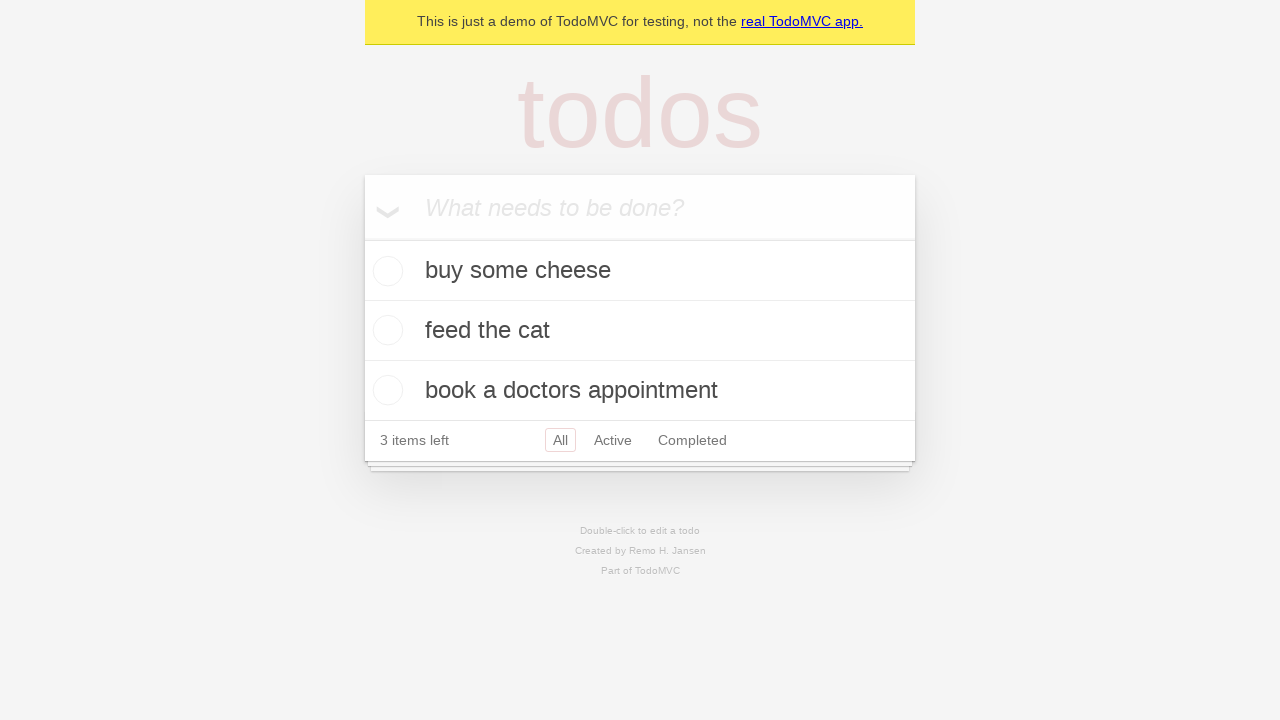

All 3 todo items loaded
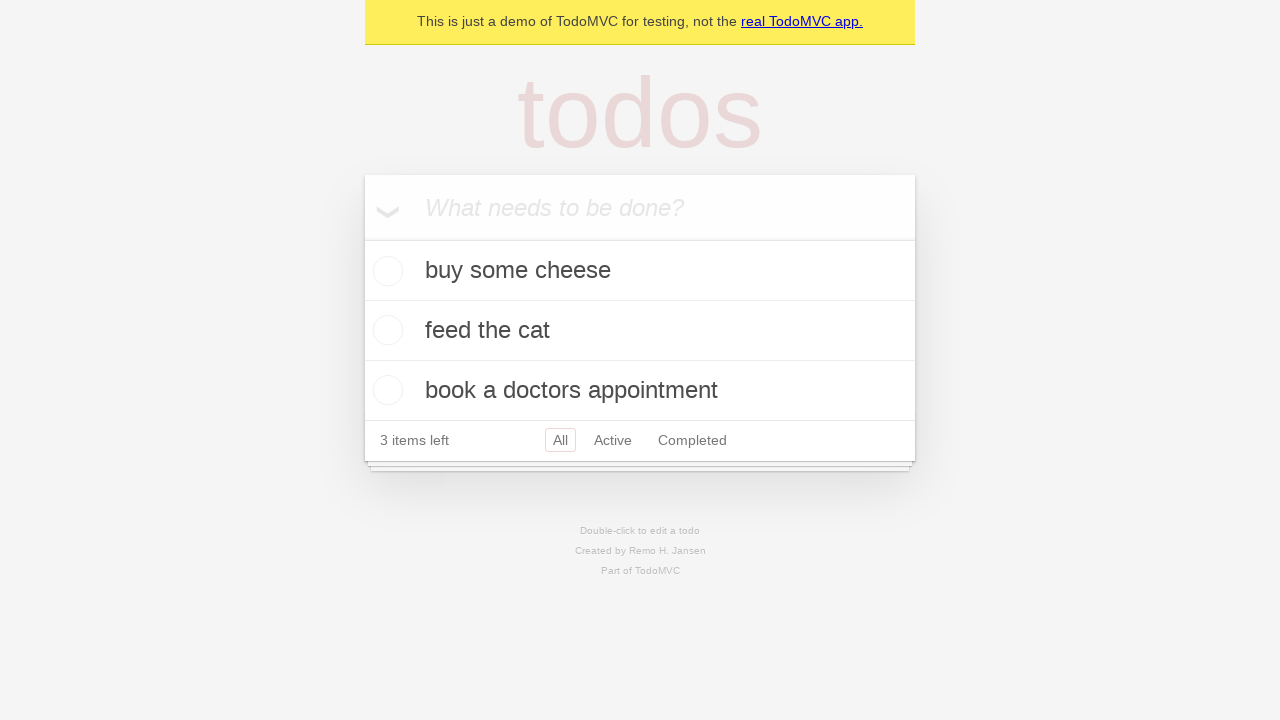

Double-clicked second todo item to enter edit mode at (640, 331) on internal:testid=[data-testid="todo-item"s] >> nth=1
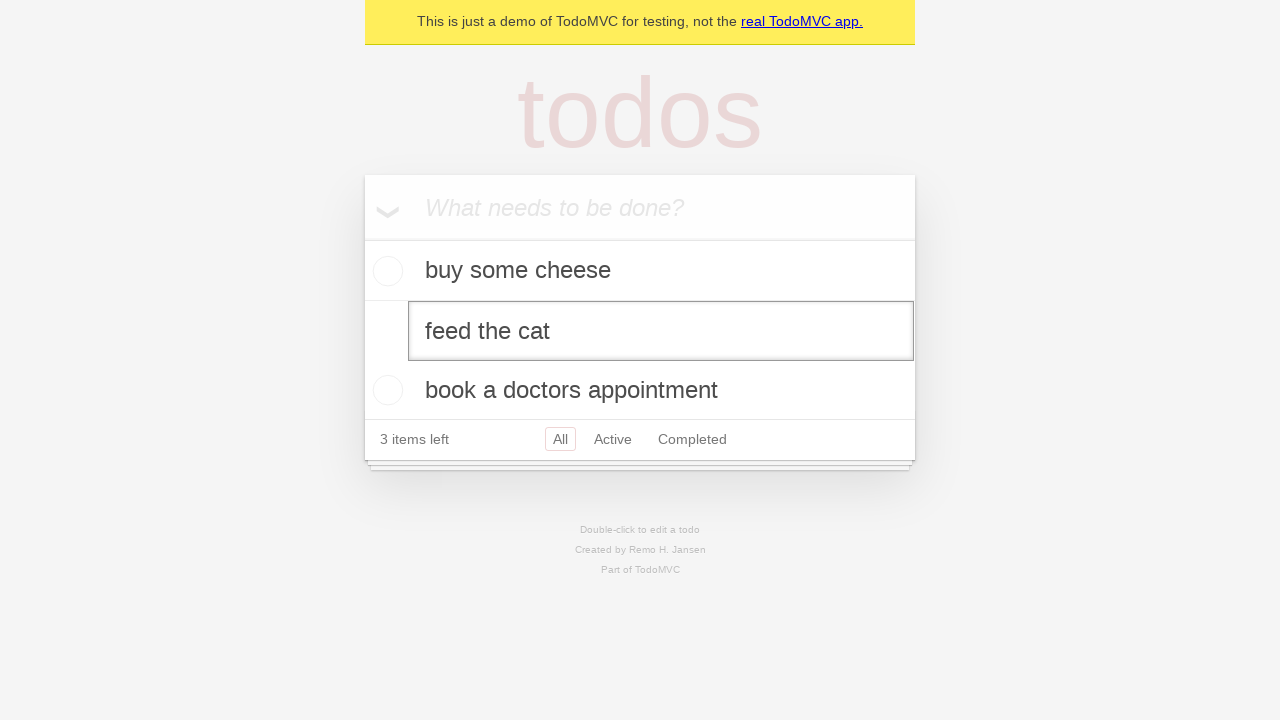

Filled edit input with 'buy some sausages' on internal:testid=[data-testid="todo-item"s] >> nth=1 >> internal:role=textbox[nam
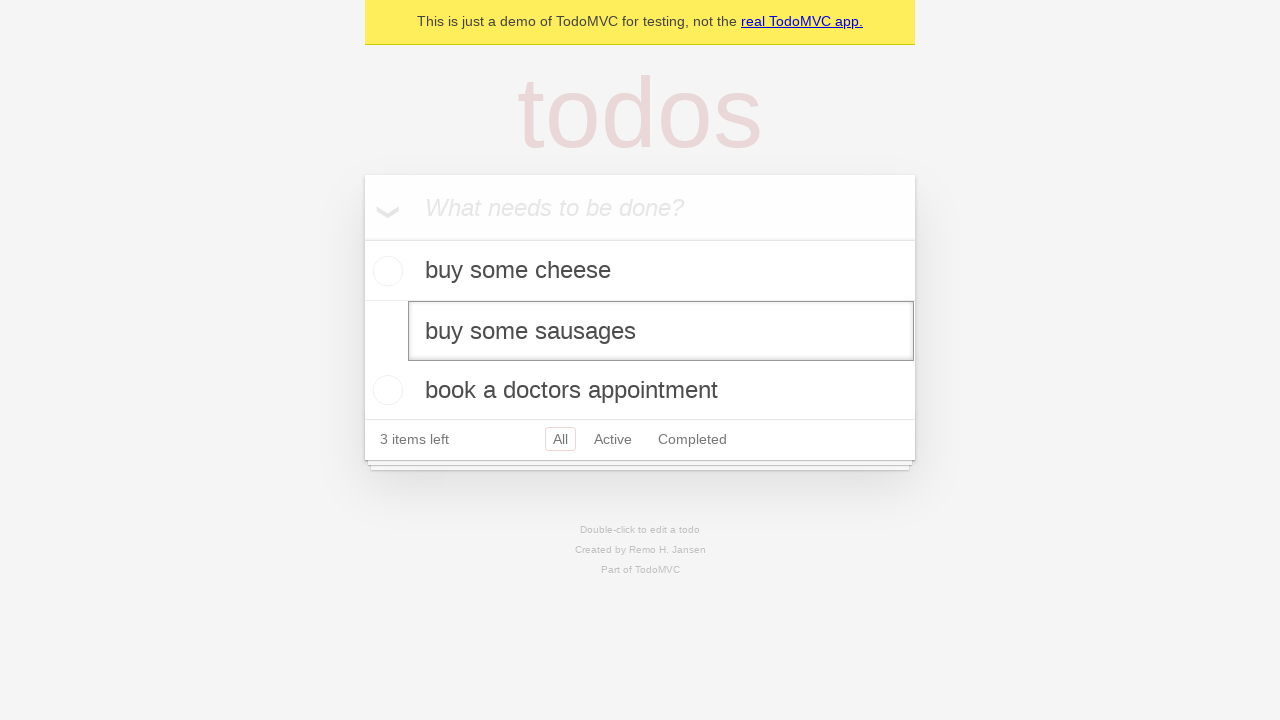

Dispatched blur event to save edit
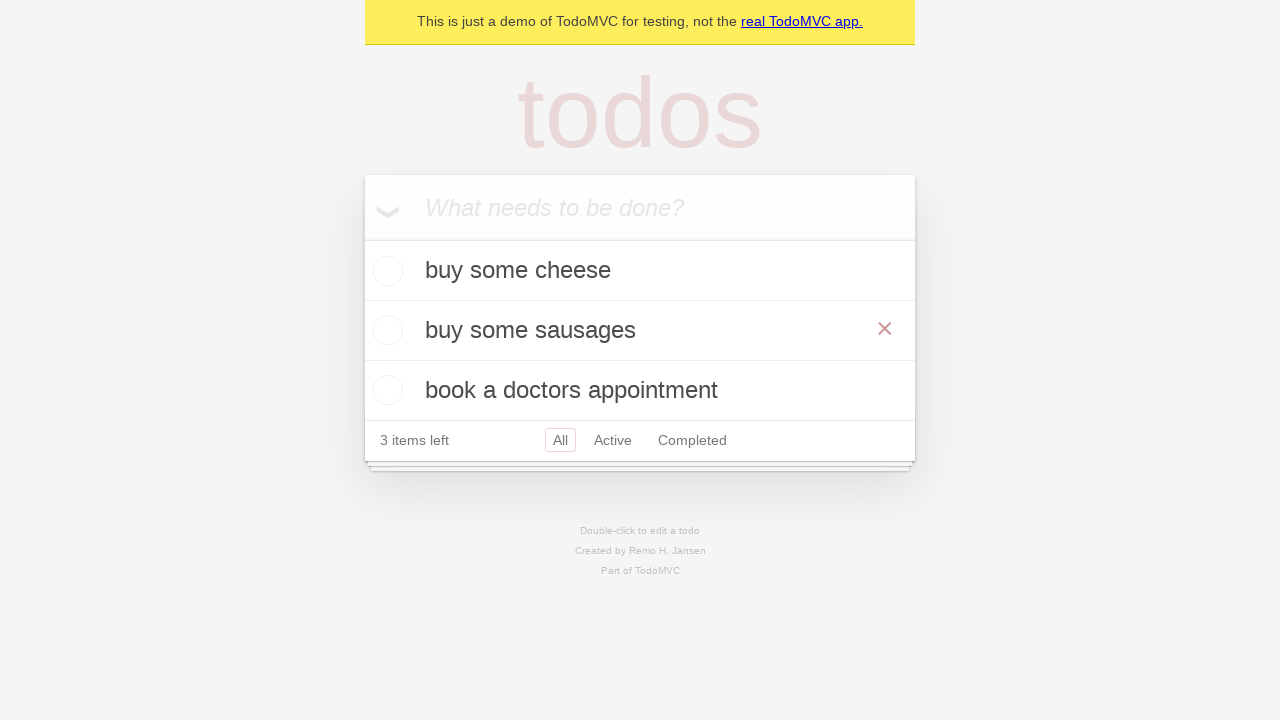

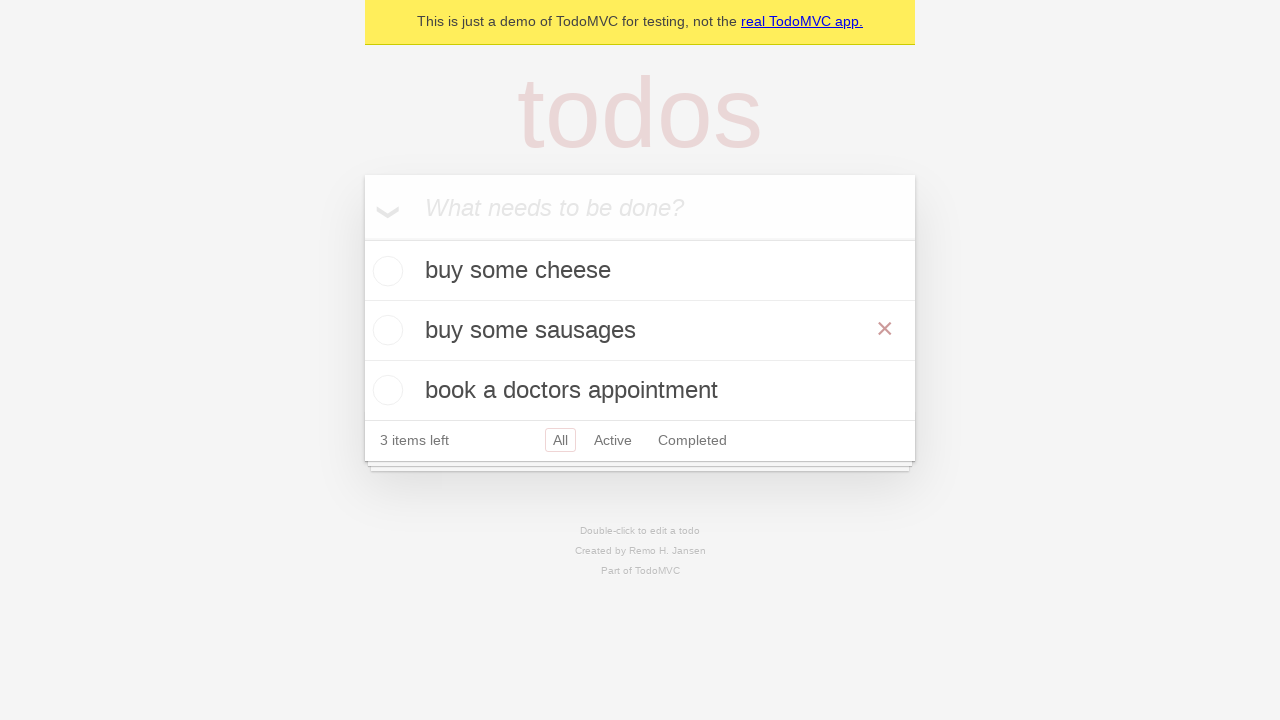